Tests the download functionality by clicking the download button on a demo page

Starting URL: https://demoqa.com/upload-download

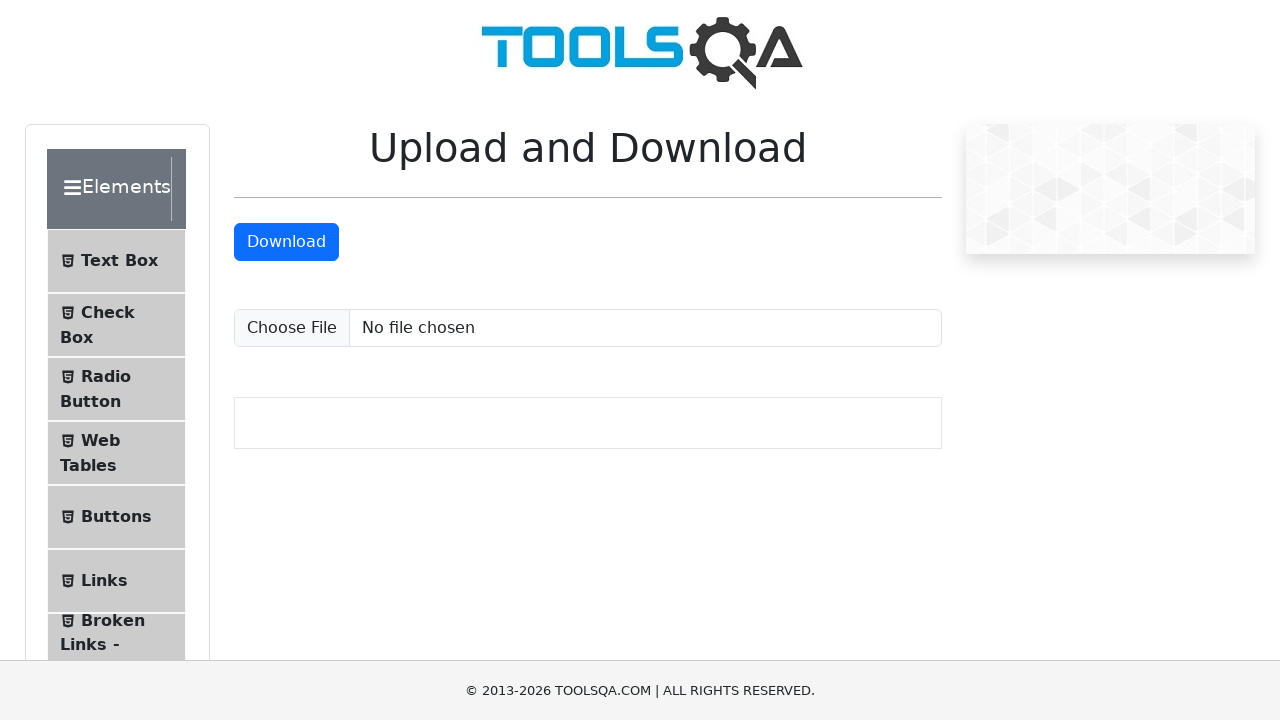

Navigated to upload-download demo page
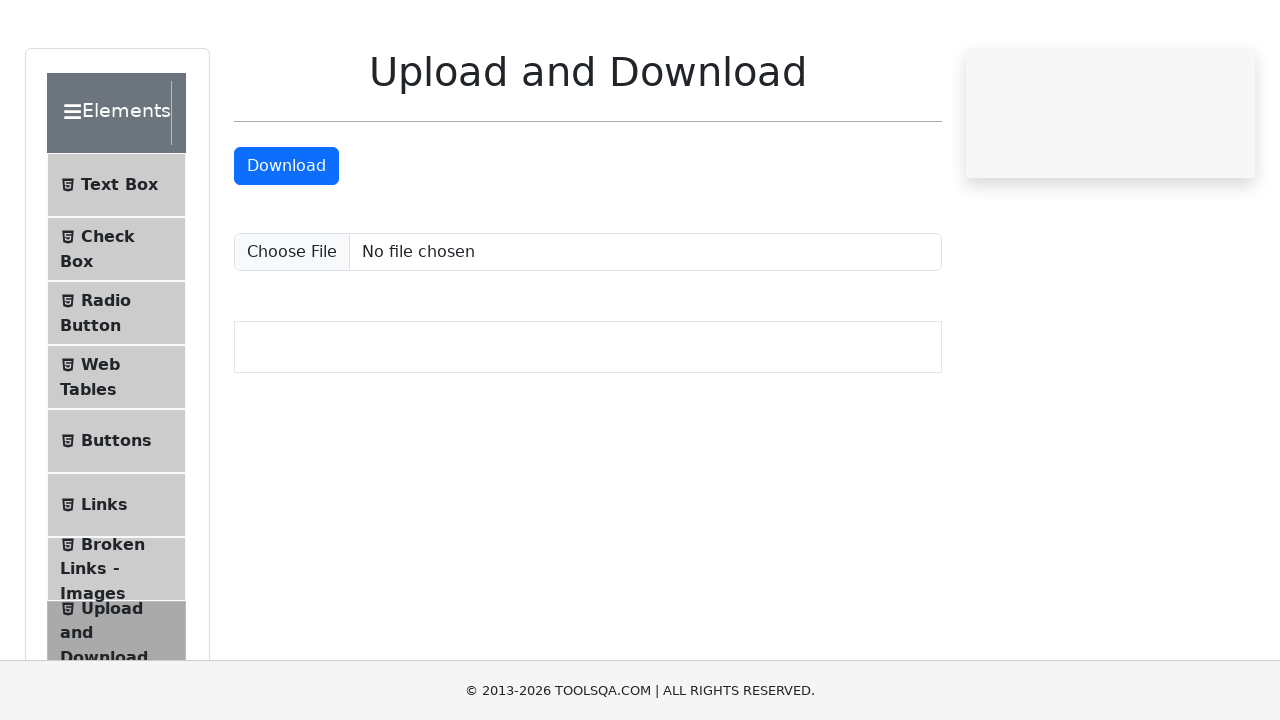

Clicked the download button to test download functionality at (286, 242) on #downloadButton
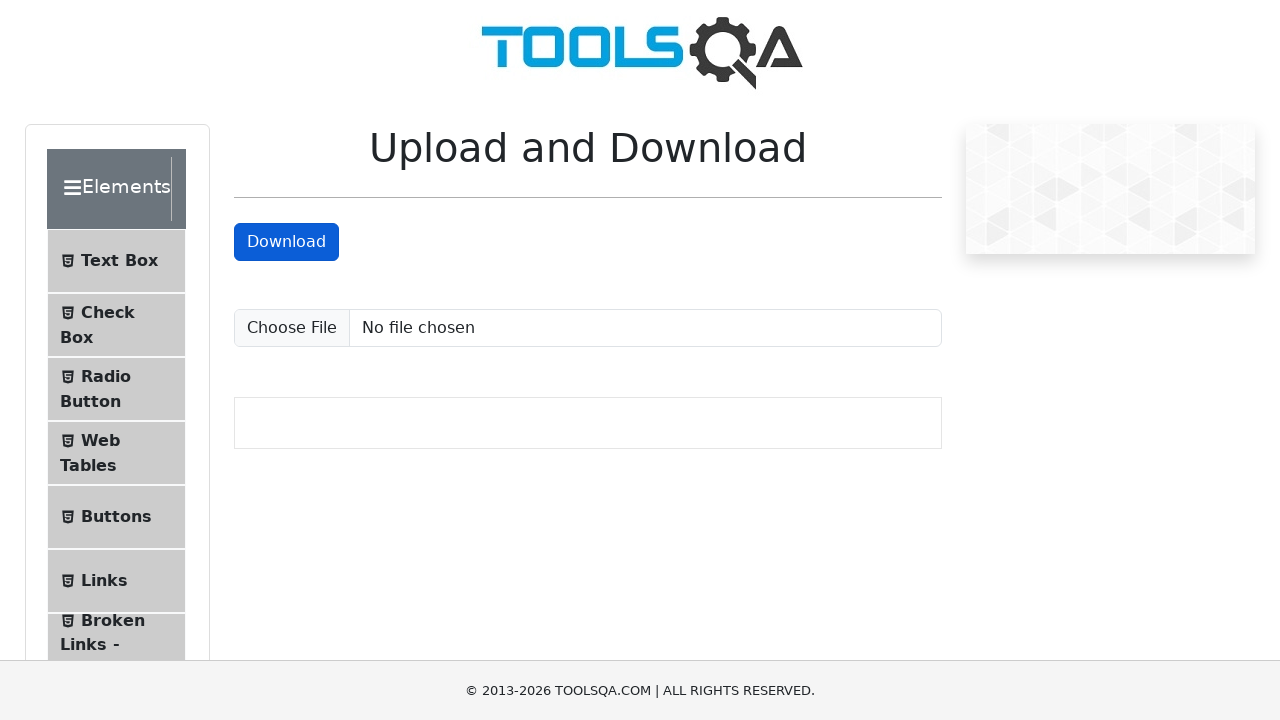

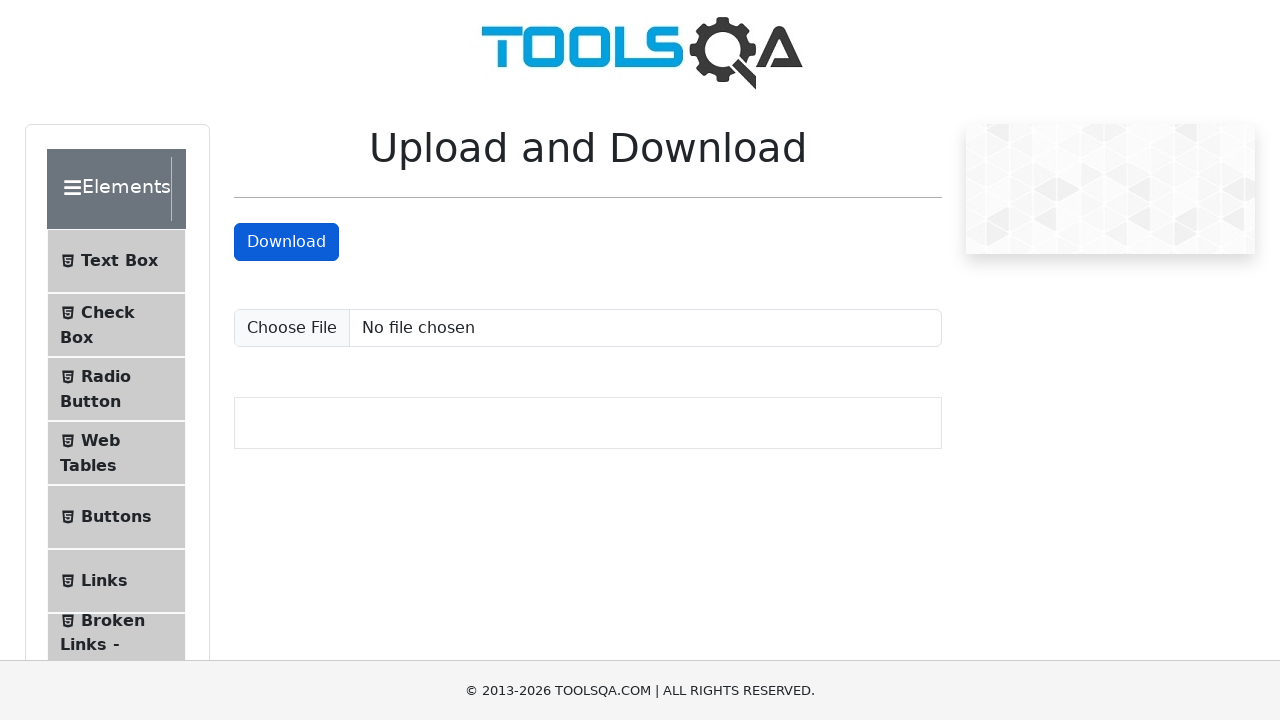